Tests navigation from the homepage to the blog section by clicking the Blog button in the header menu

Starting URL: https://ecommerce-playground.lambdatest.io/

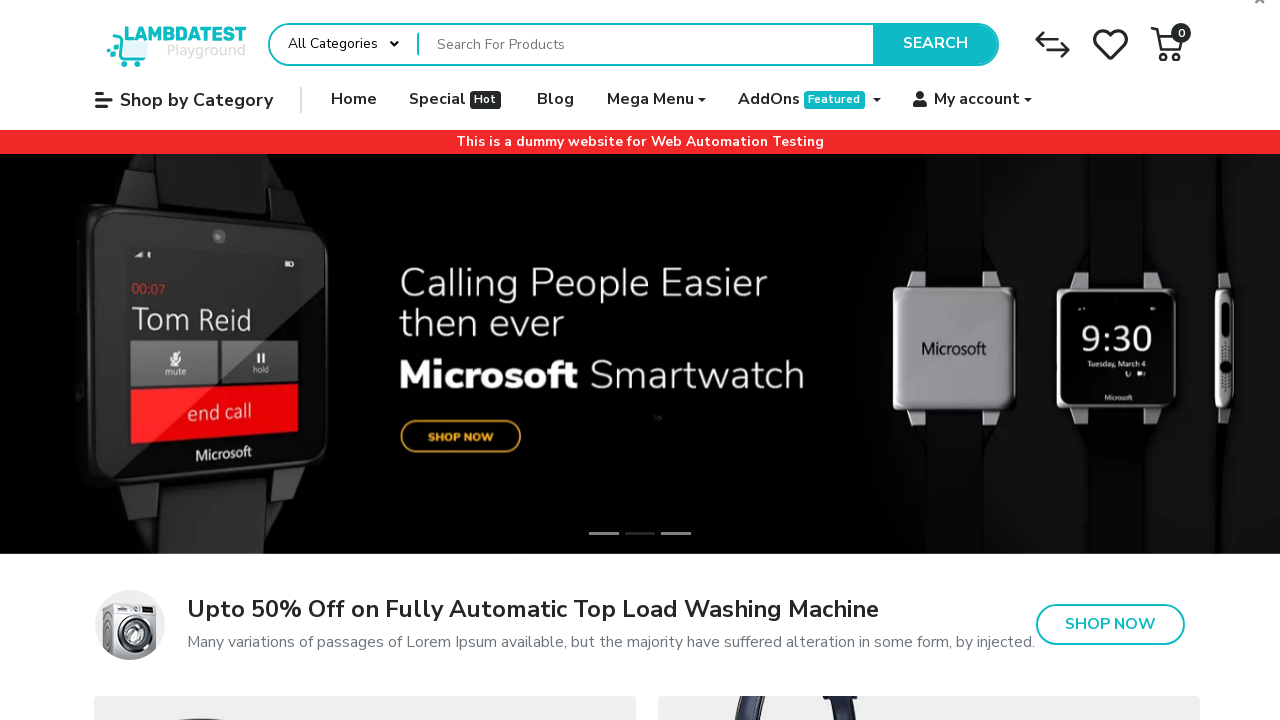

Navigated to ecommerce playground homepage
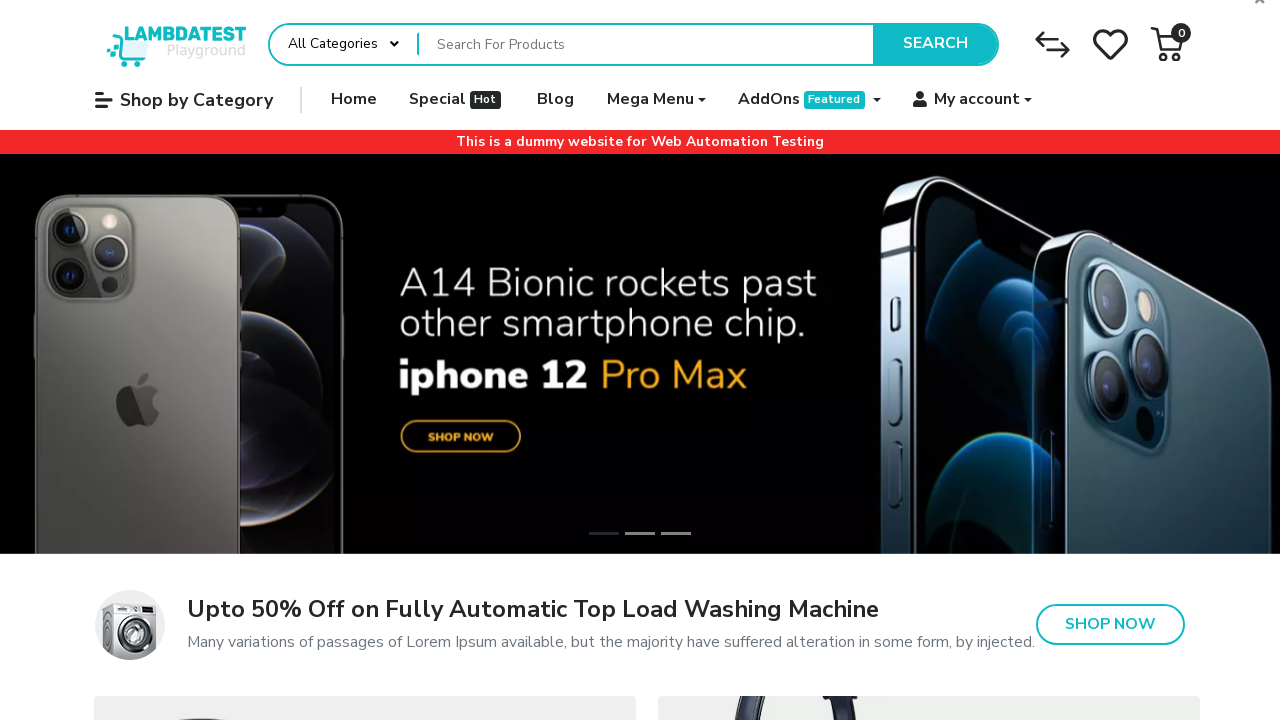

Clicked Blog button in header navigation menu at (556, 100) on .navbar-nav.horizontal a[href$="/blog/home"]
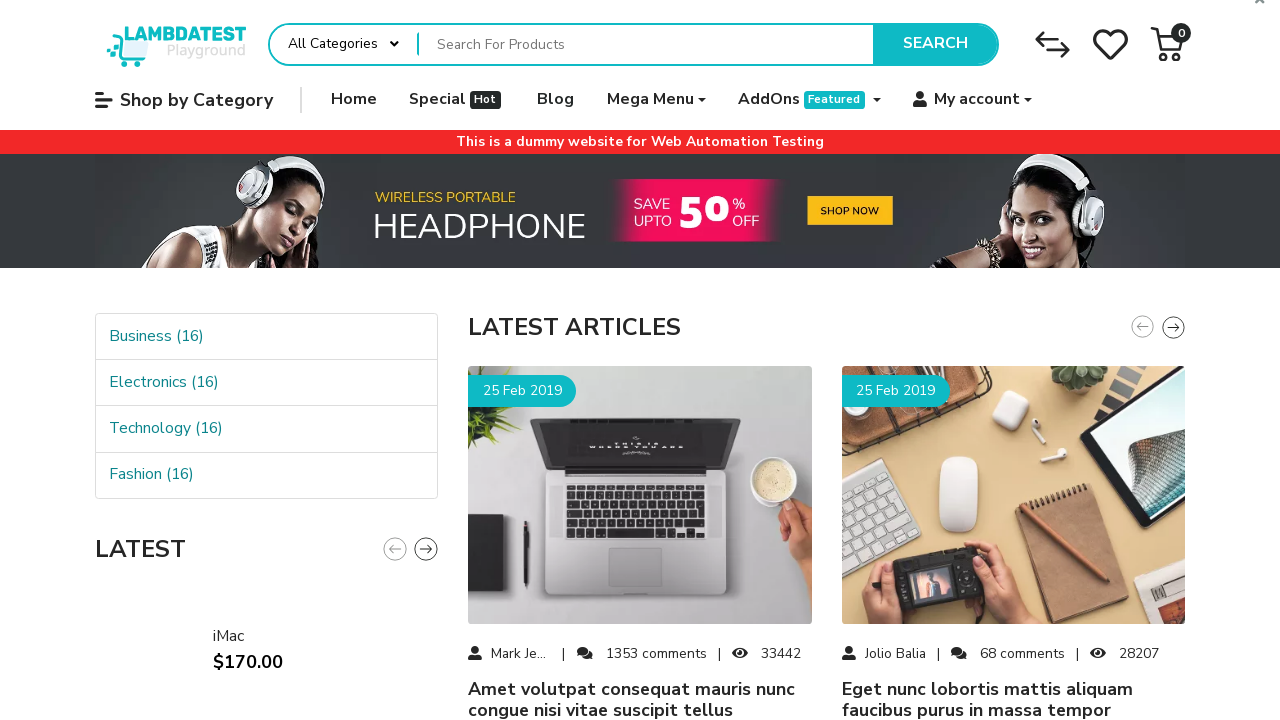

Blog page loaded successfully
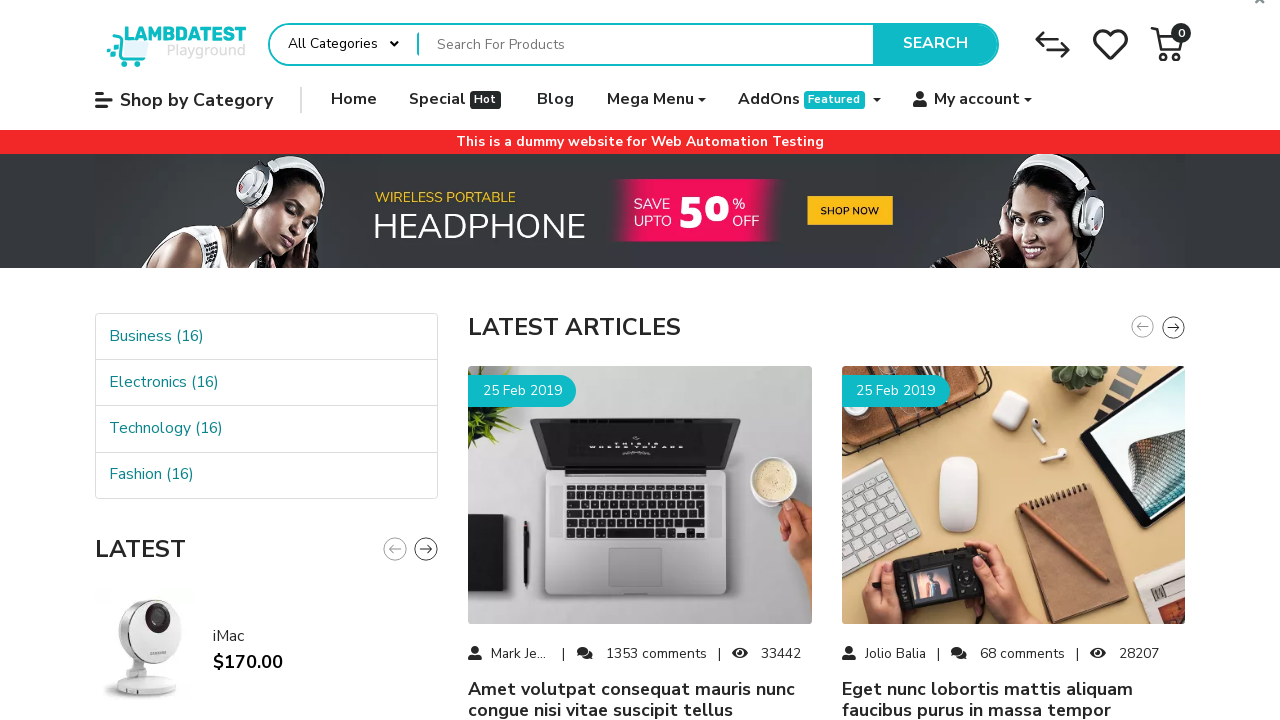

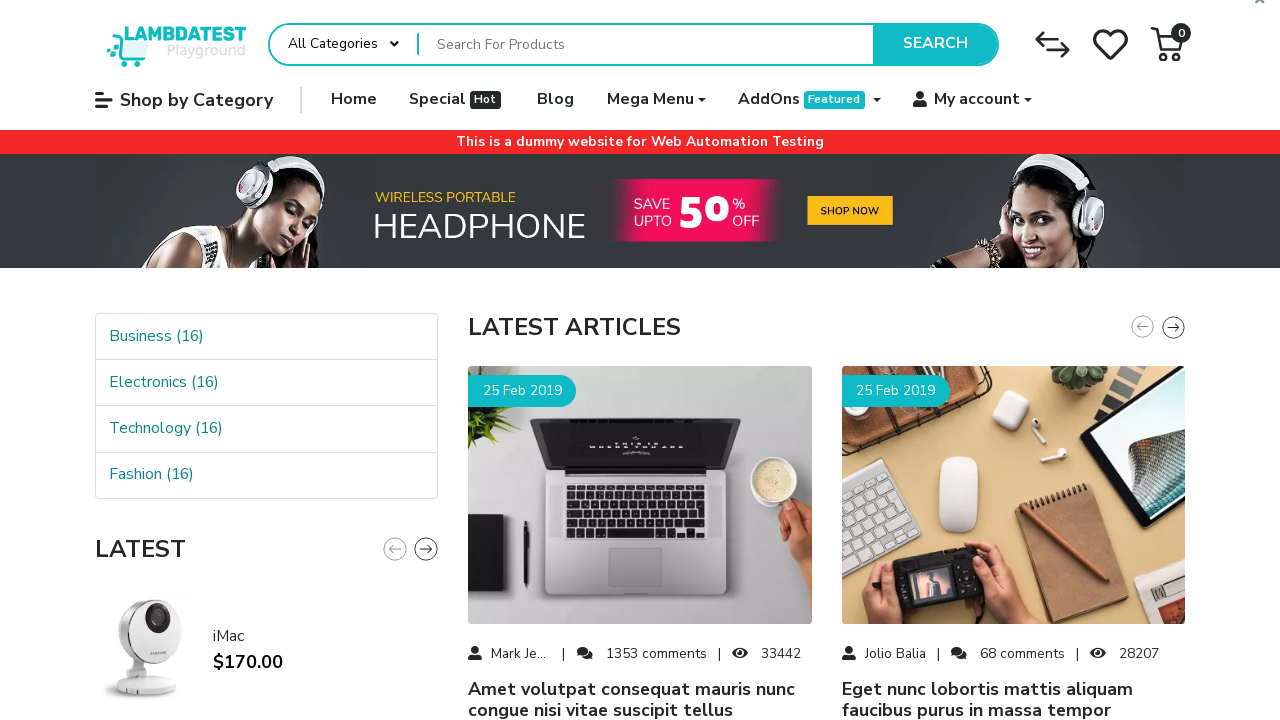